Navigates to the OrangeHRM demo site and verifies that the "Login" heading is visible on the login page, testing basic page load and UI element visibility.

Starting URL: https://opensource-demo.orangehrmlive.com/

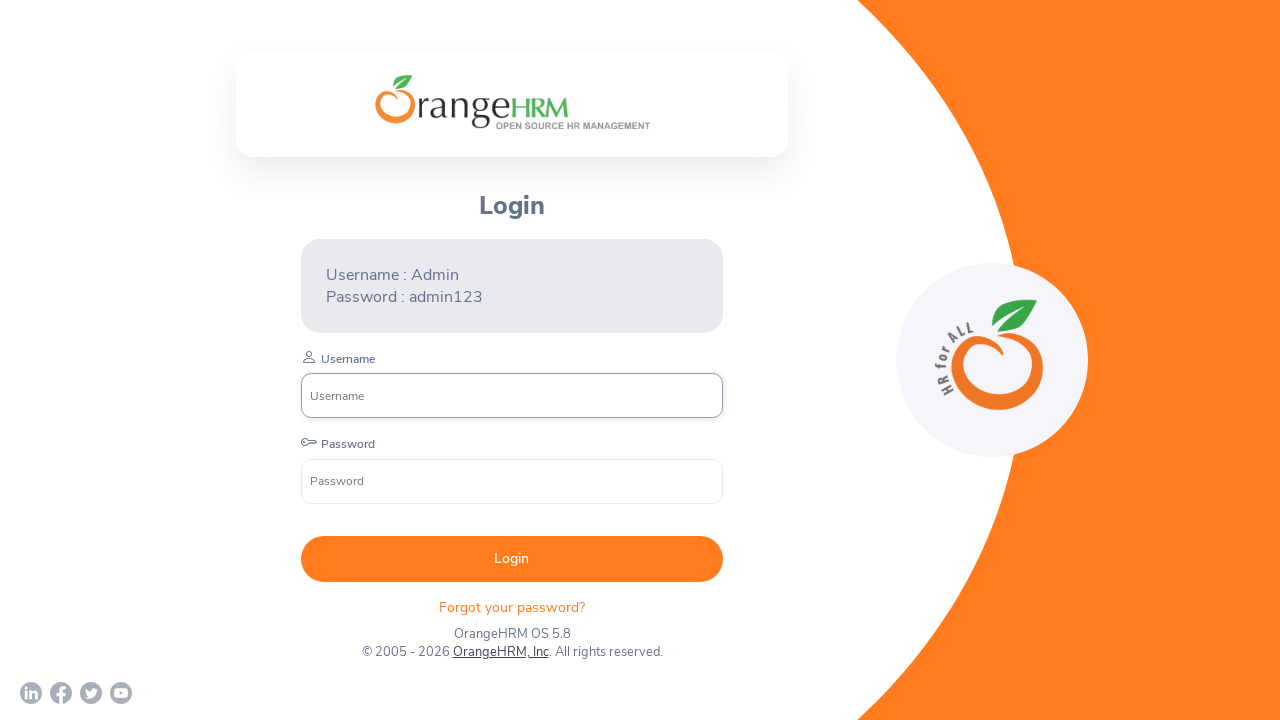

Waited for Login heading to appear on the page
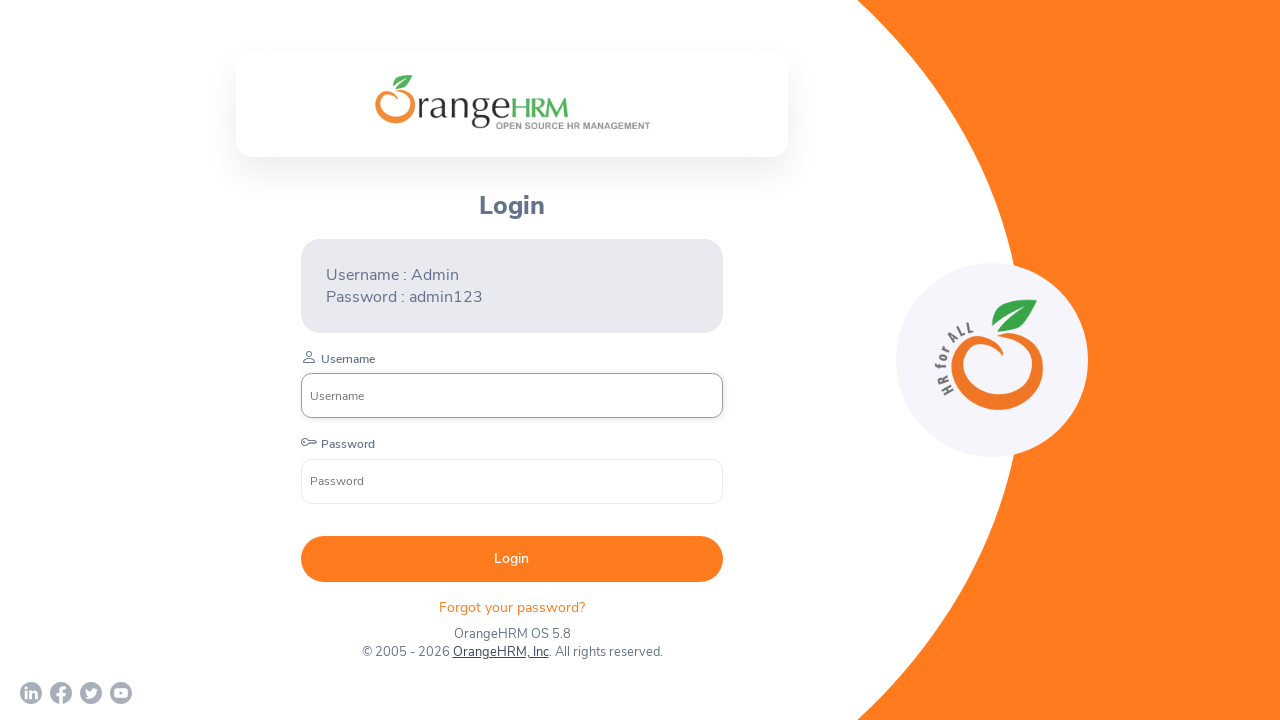

Verified that the Login heading is visible
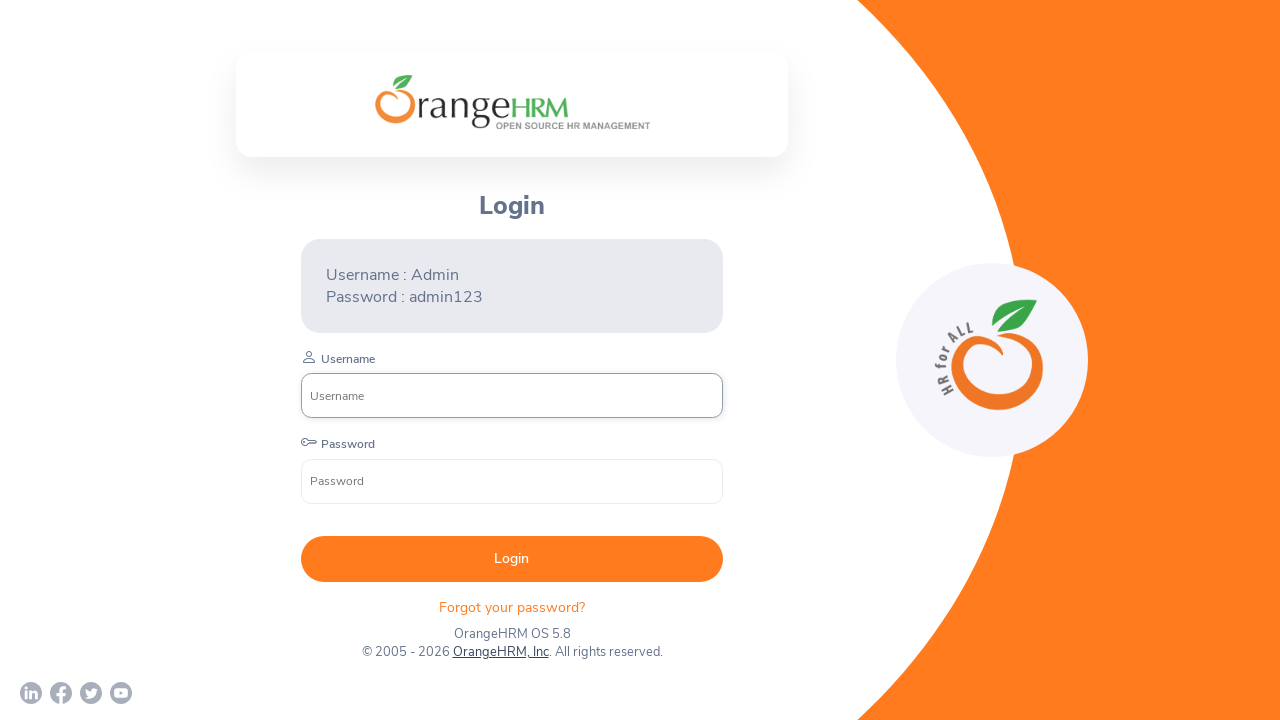

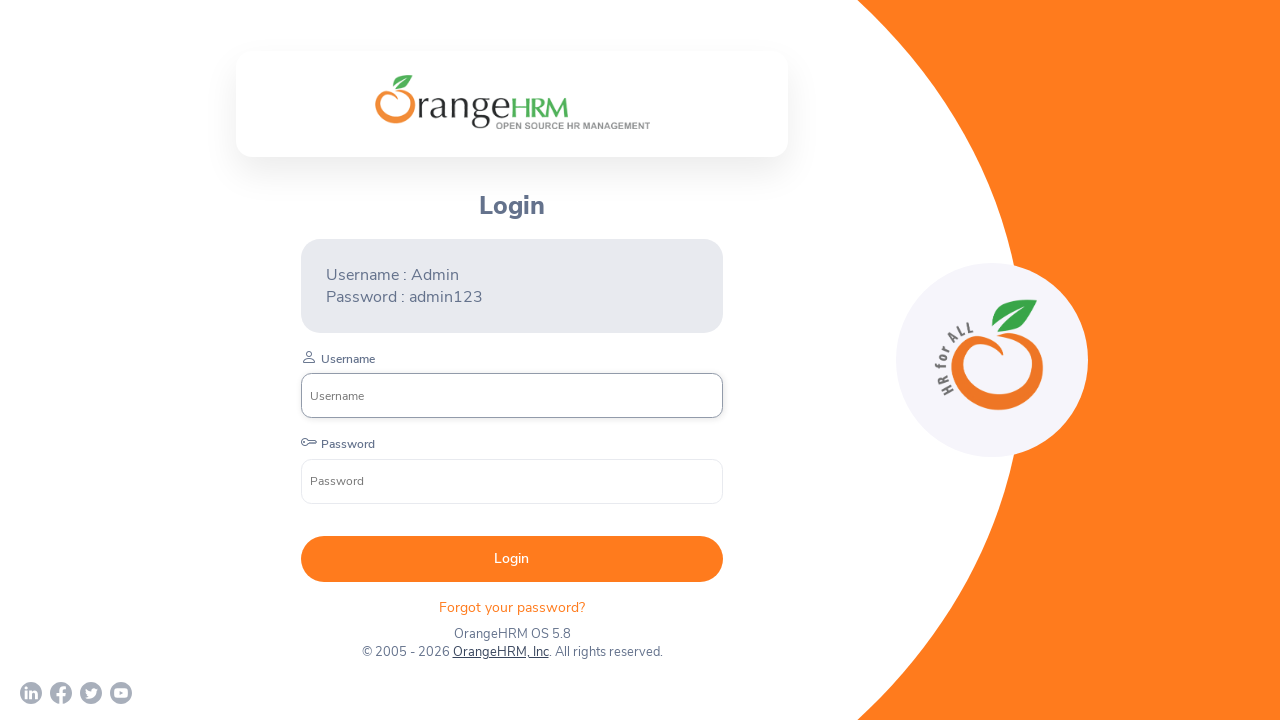